Tests submitting an empty search query on Python.org

Starting URL: https://www.python.org/search/

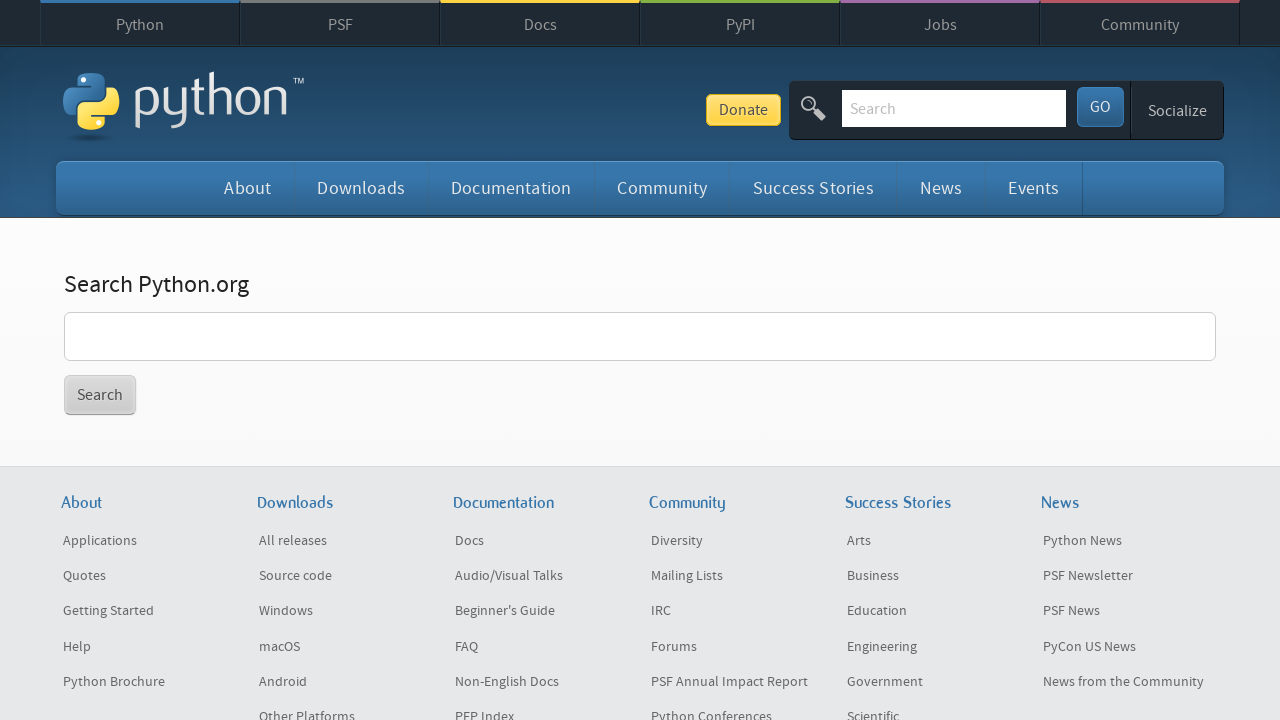

Clicked the search input field on Python.org search page at (640, 336) on xpath=//*[@id="content"]/div/section/form/p/input[1]
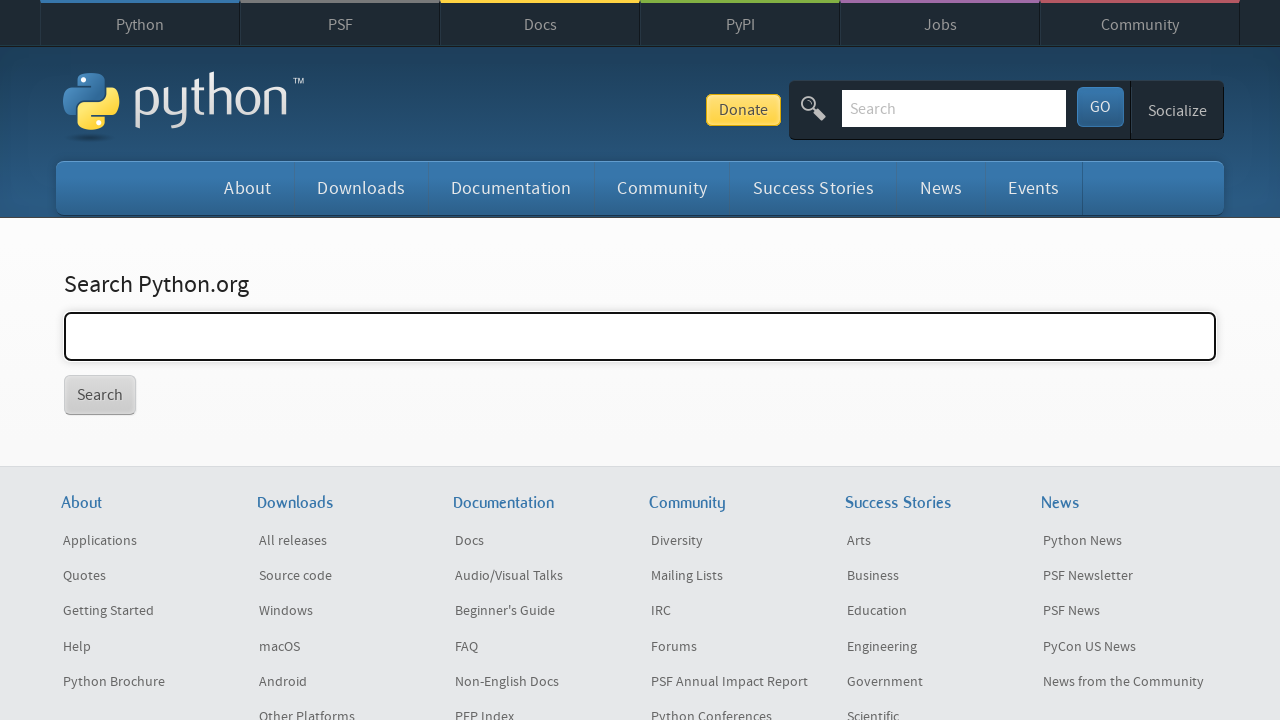

Pressed Enter to submit empty search query on xpath=//*[@id="content"]/div/section/form/p/input[1]
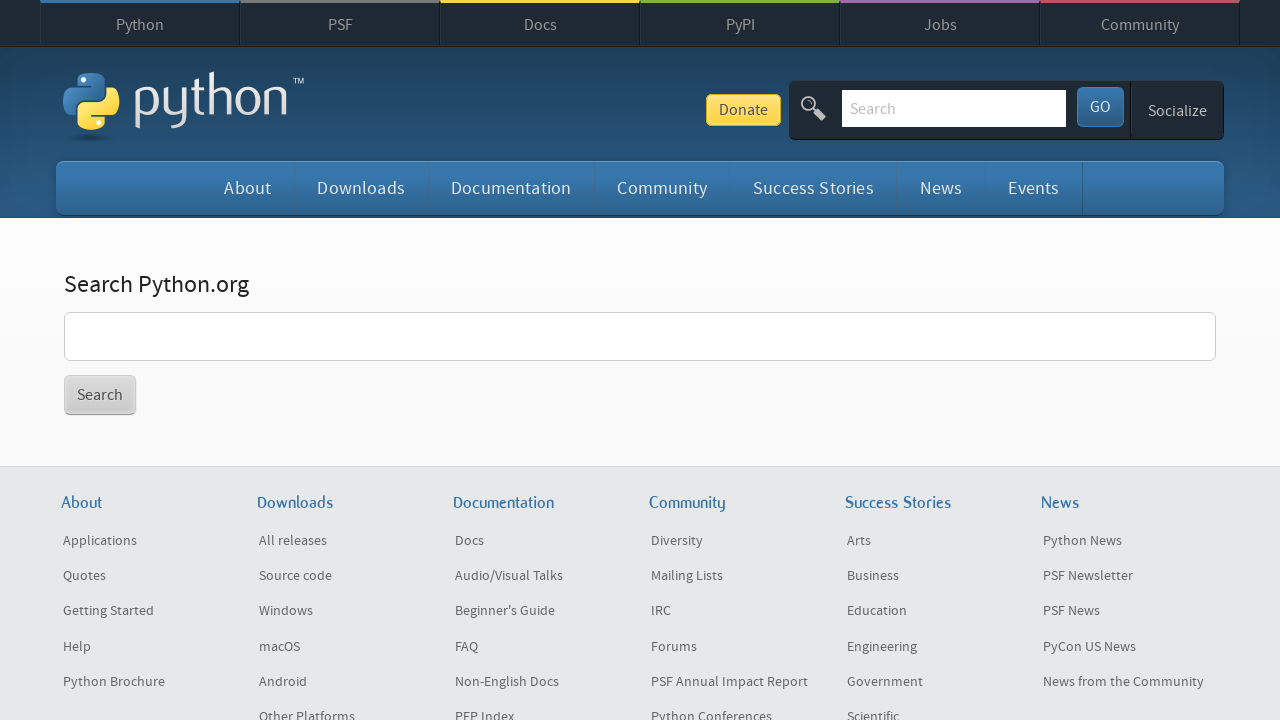

Verified page remains on search page without results for empty query
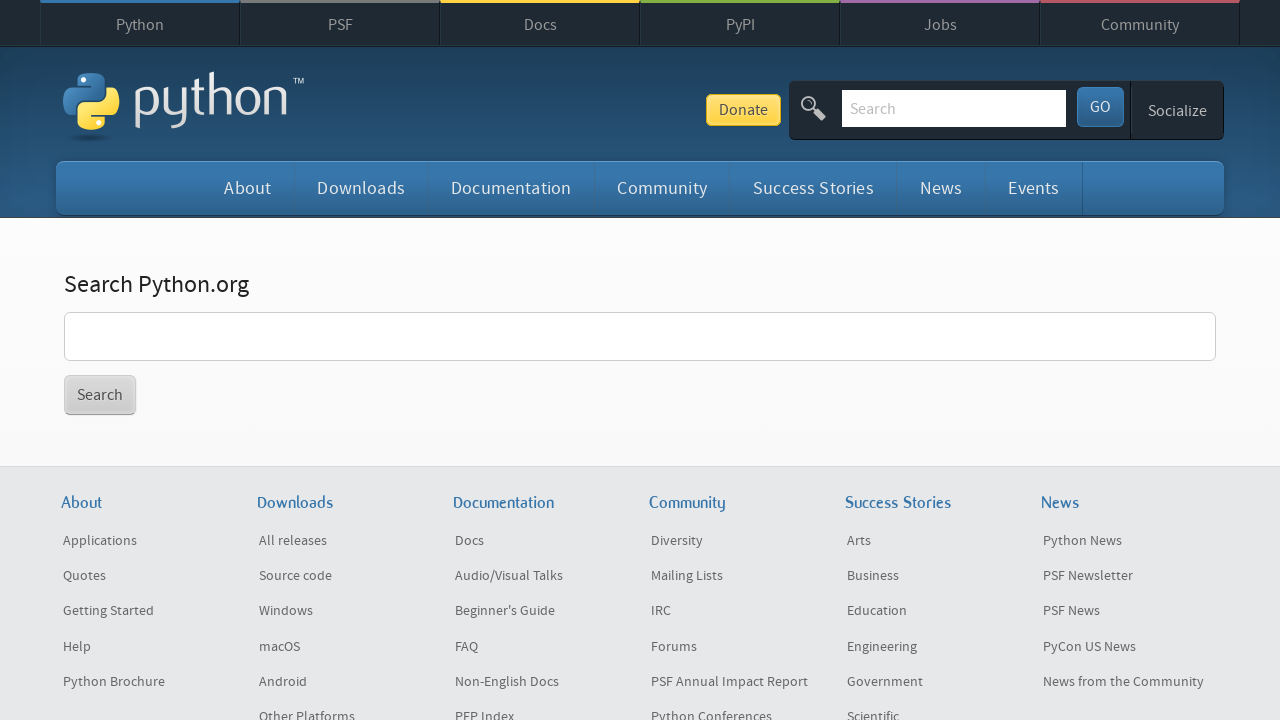

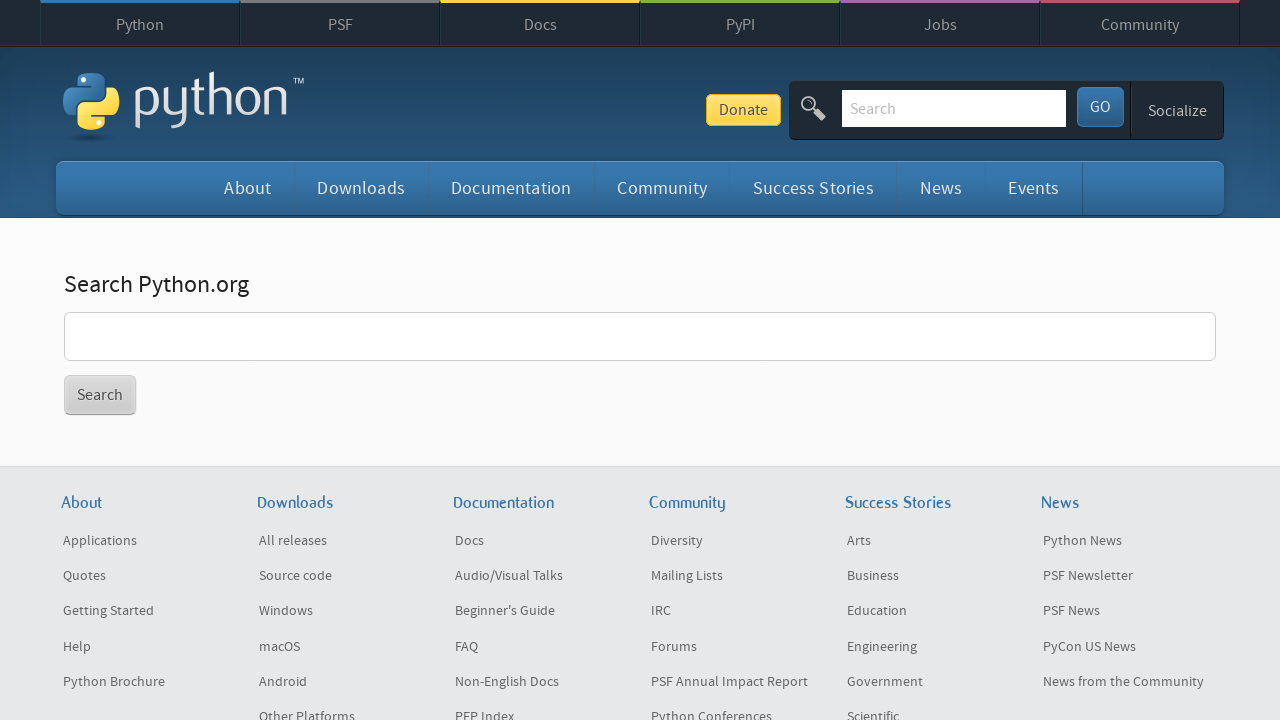